Tests the permanent address field by entering an address into the text area

Starting URL: https://demoqa.com/text-box

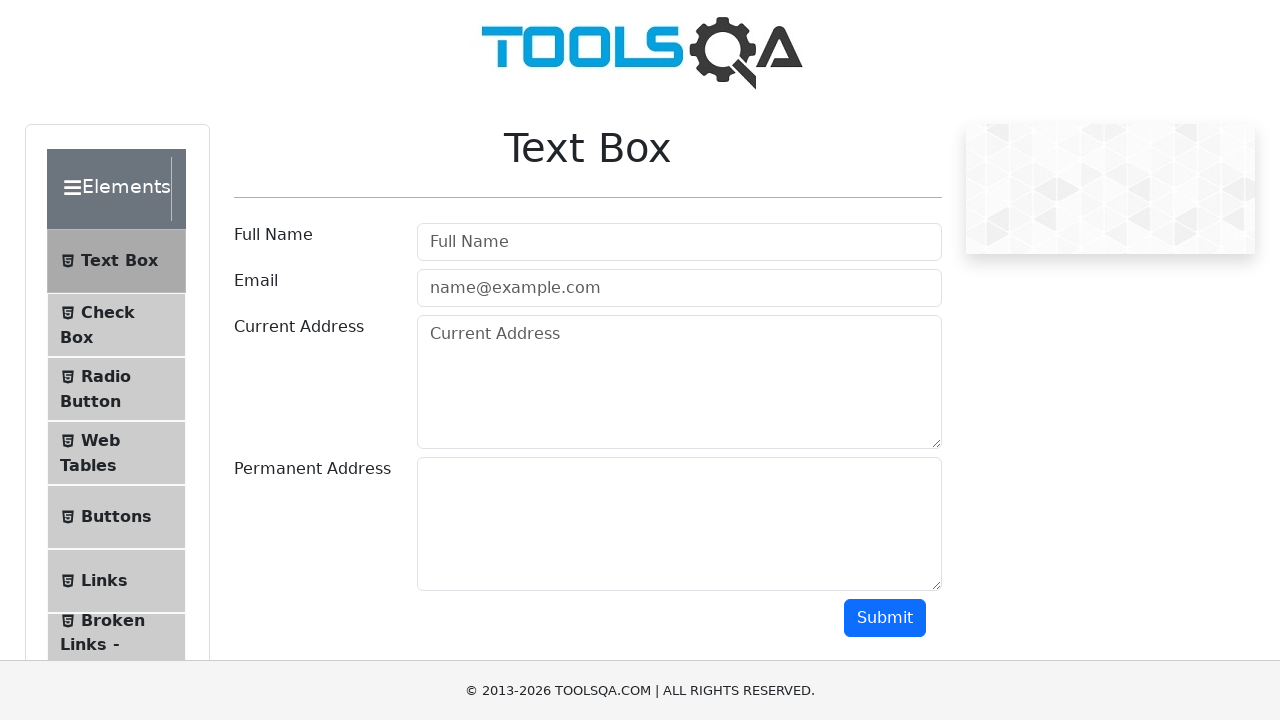

Filled permanent address field with '456 Oak Avenue, Springfield' on #permanentAddress
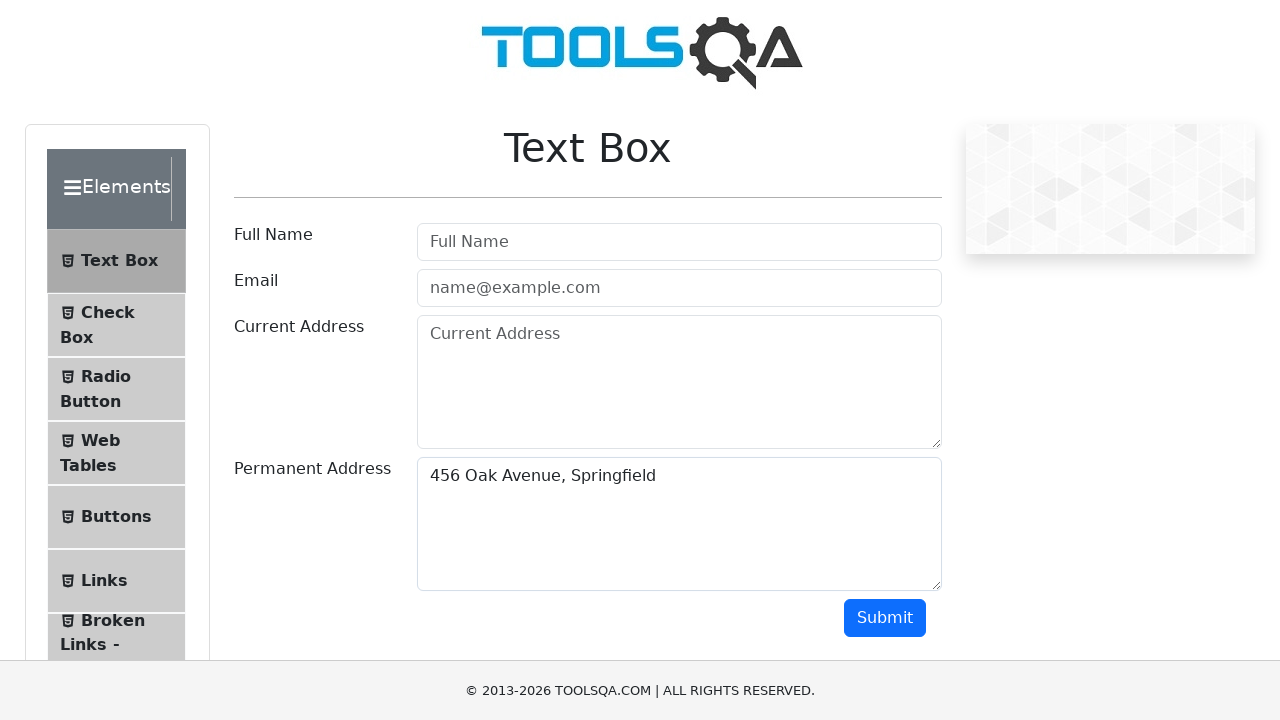

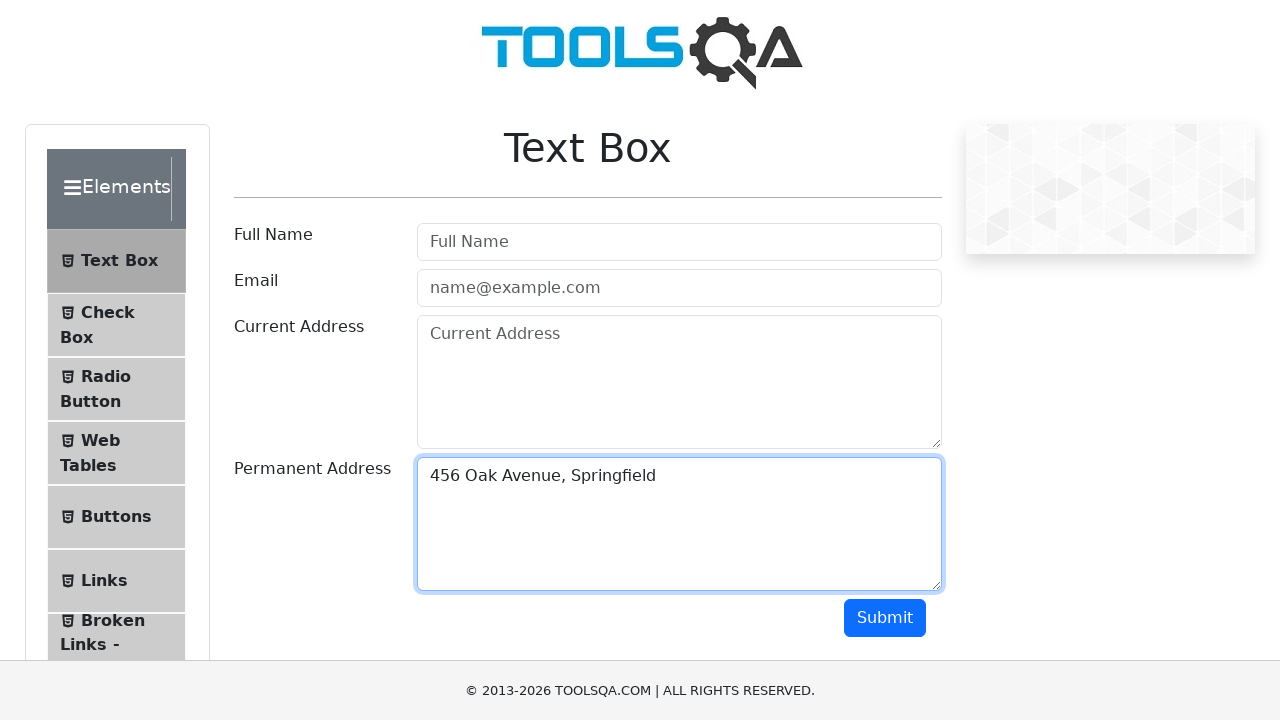